Tests browser window popup handling by clicking the LinkedIn social link, switching to the newly opened child window, closing it, and switching back to the parent window.

Starting URL: https://opensource-demo.orangehrmlive.com/

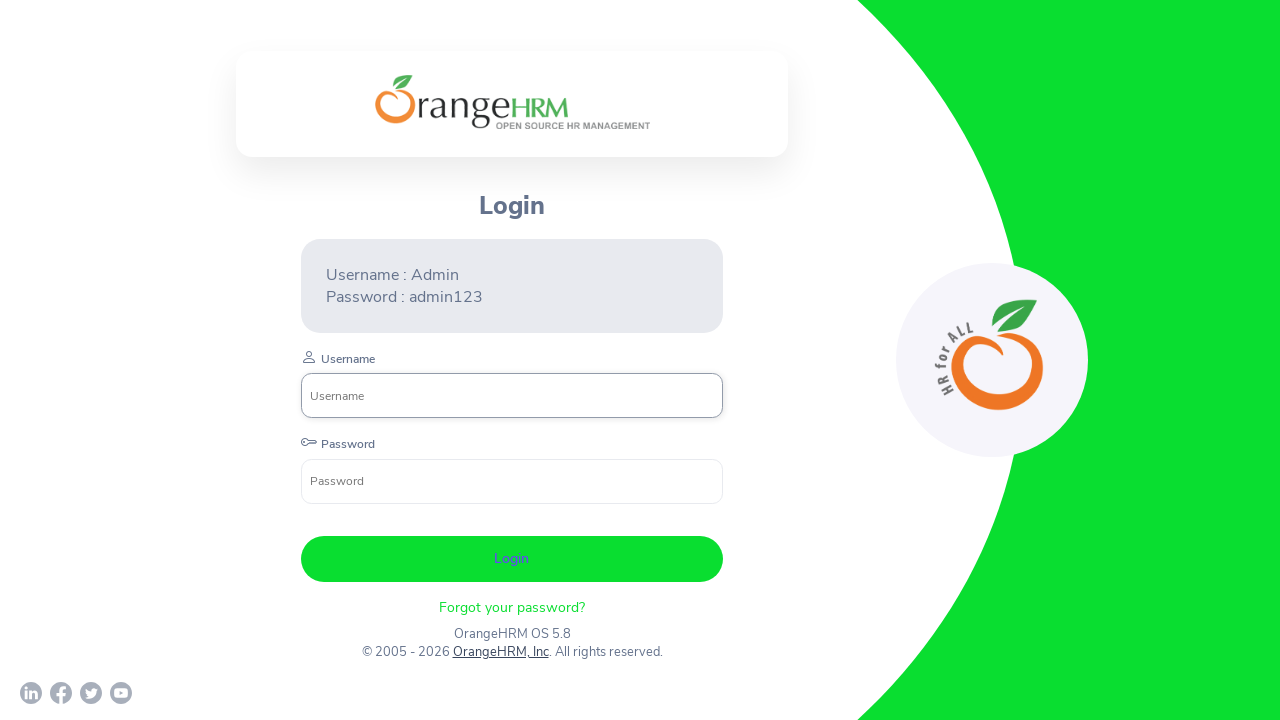

Waited for page to load with networkidle state
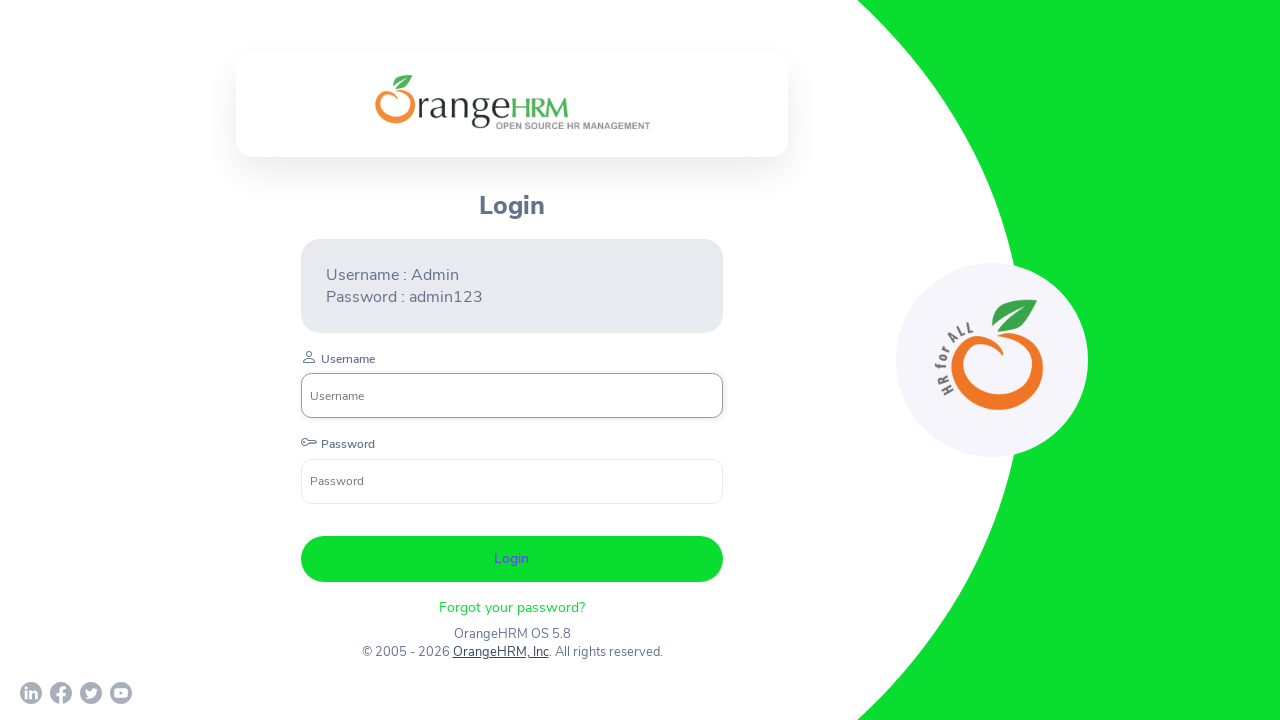

Clicked LinkedIn social link, new window opened at (31, 693) on a[href*='linkedin']
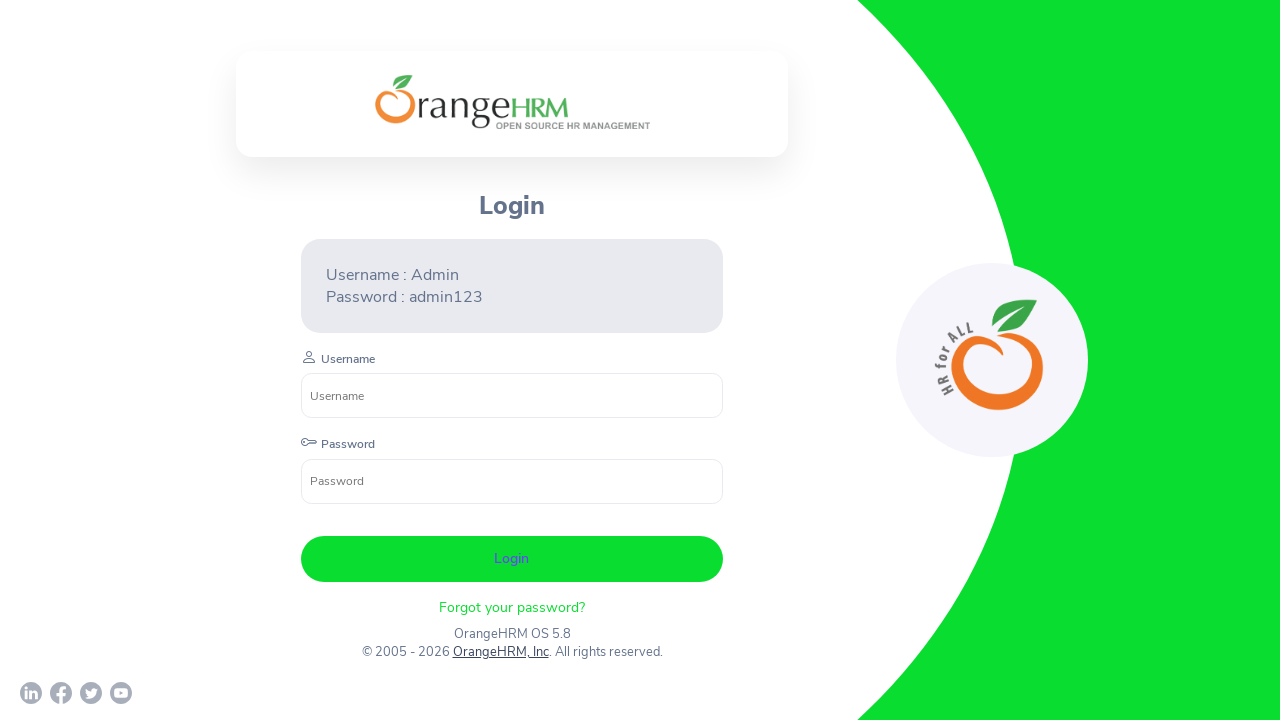

Obtained reference to child window
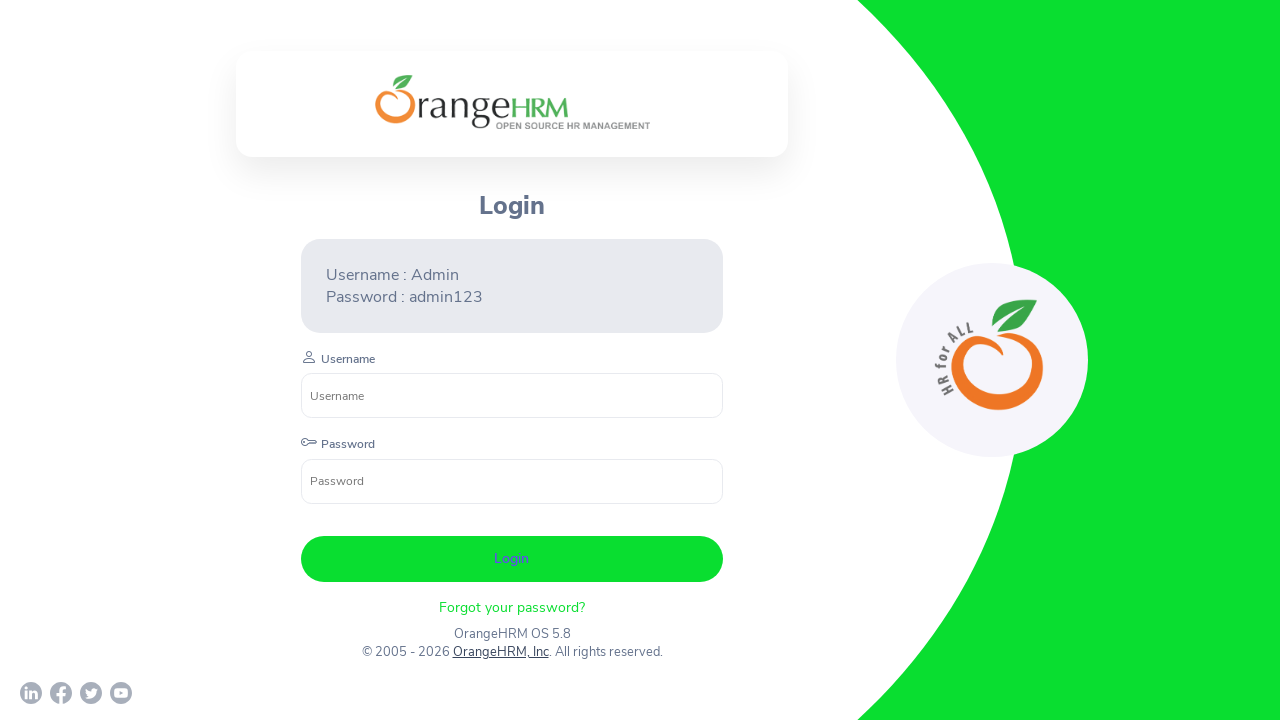

Child window loaded with domcontentloaded state
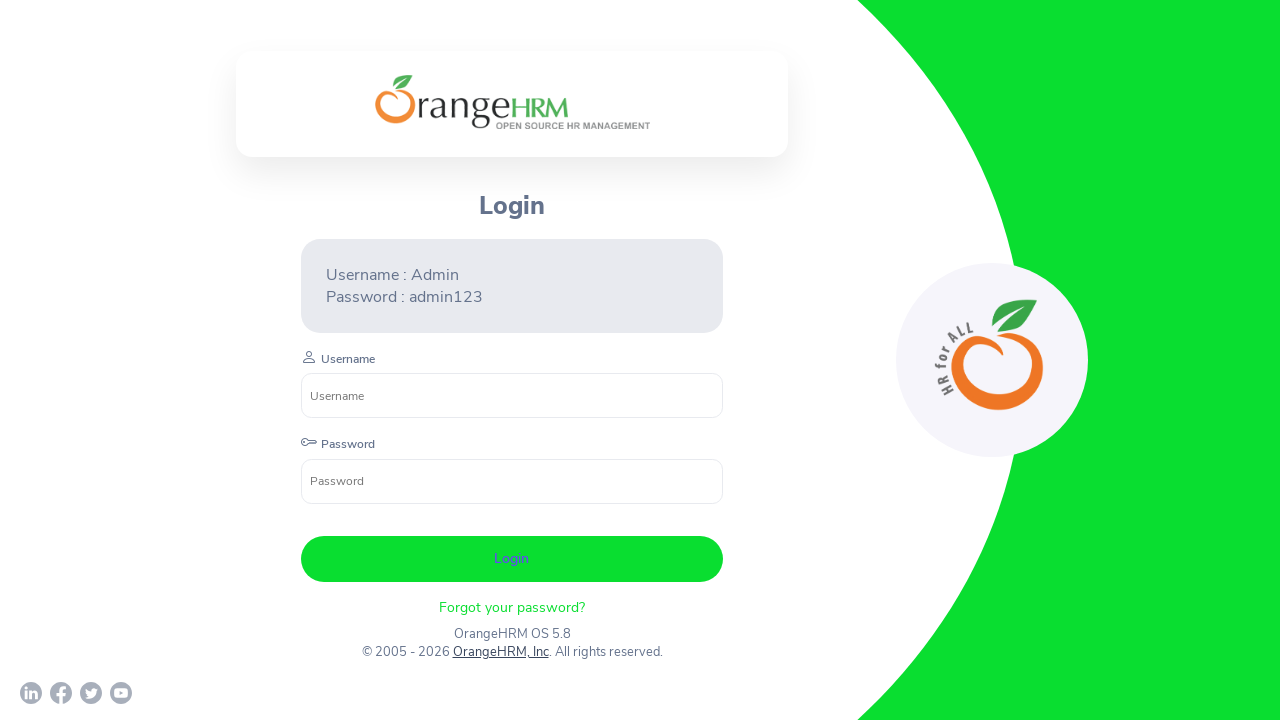

Retrieved child window URL: chrome-error://chromewebdata/
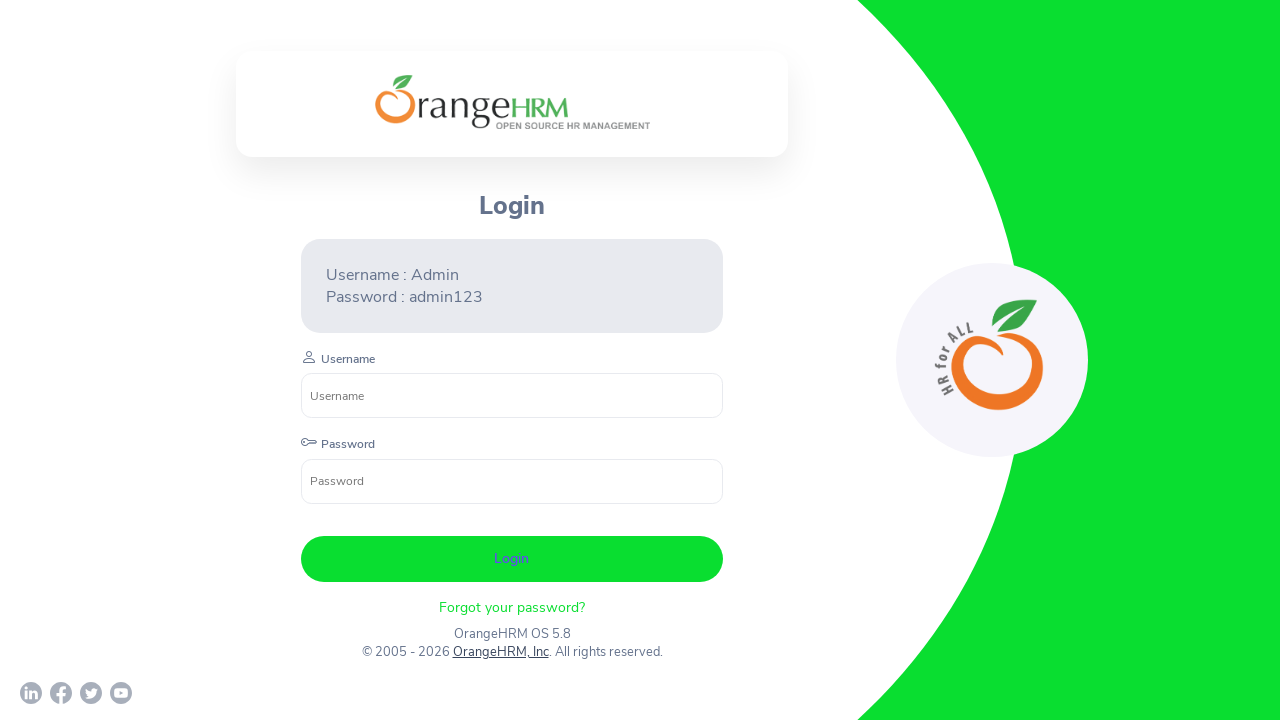

Closed child window
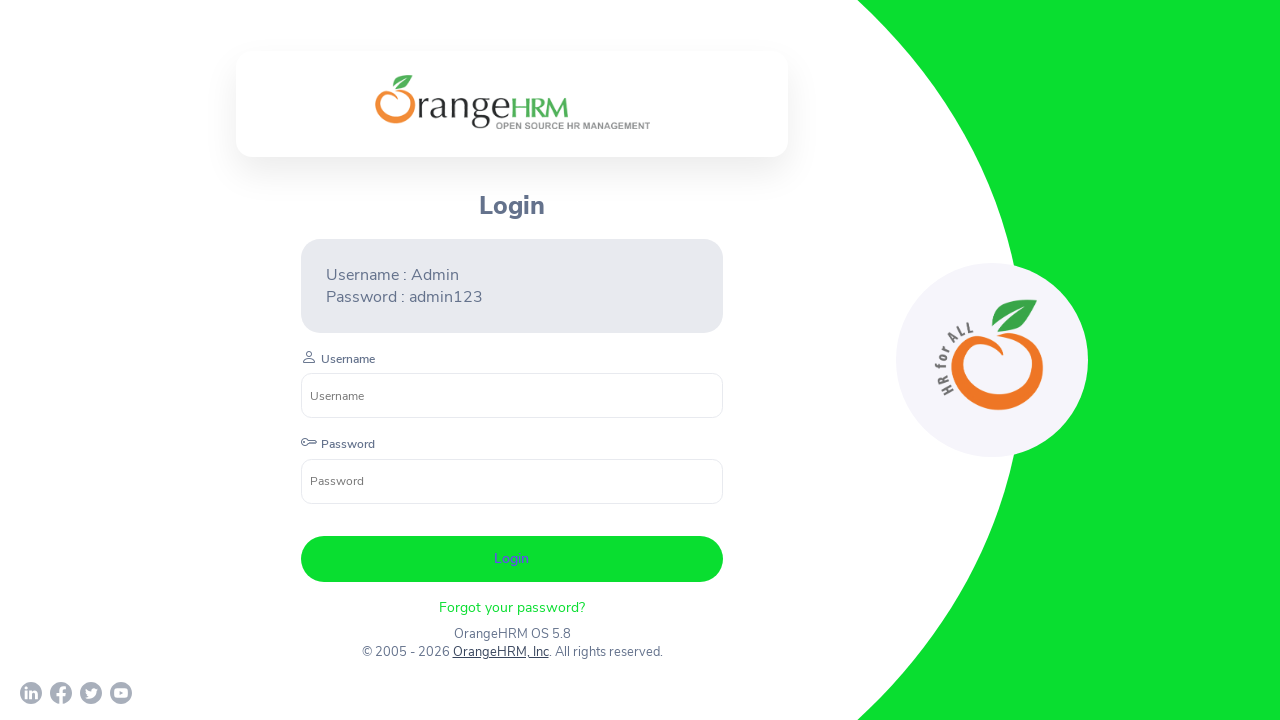

Retrieved parent window URL: https://opensource-demo.orangehrmlive.com/web/index.php/auth/login, switched back to parent window
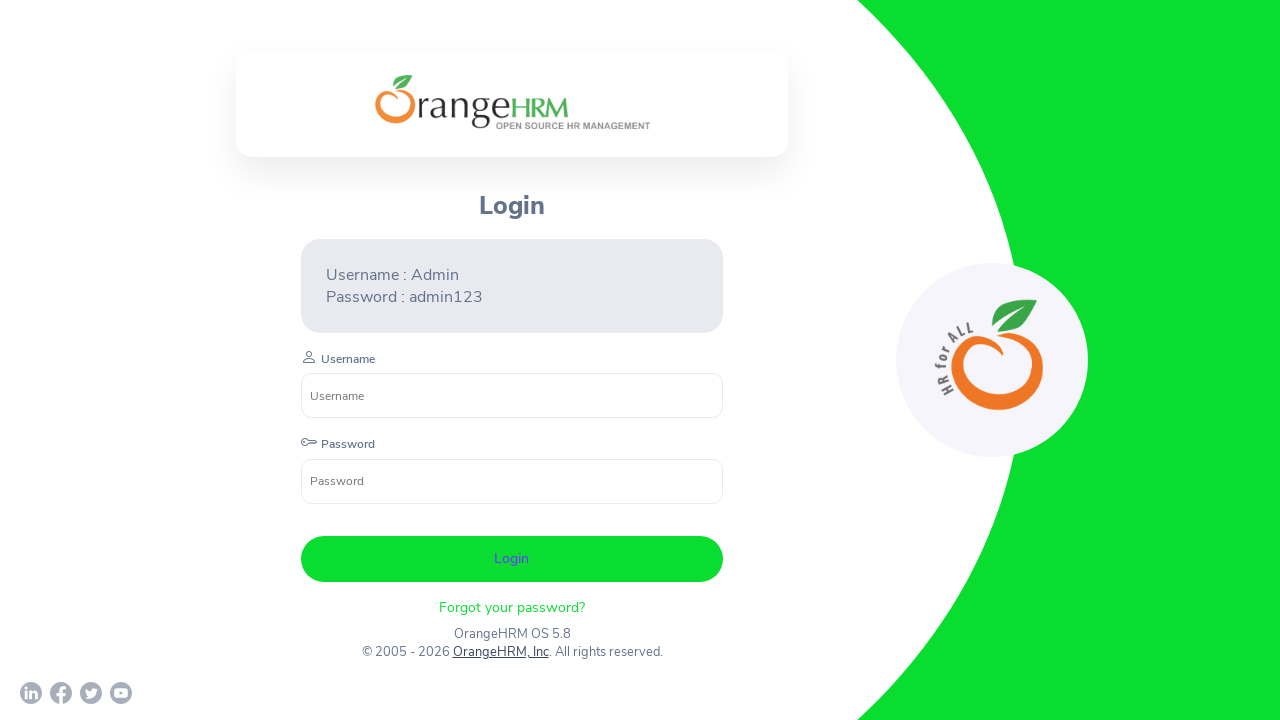

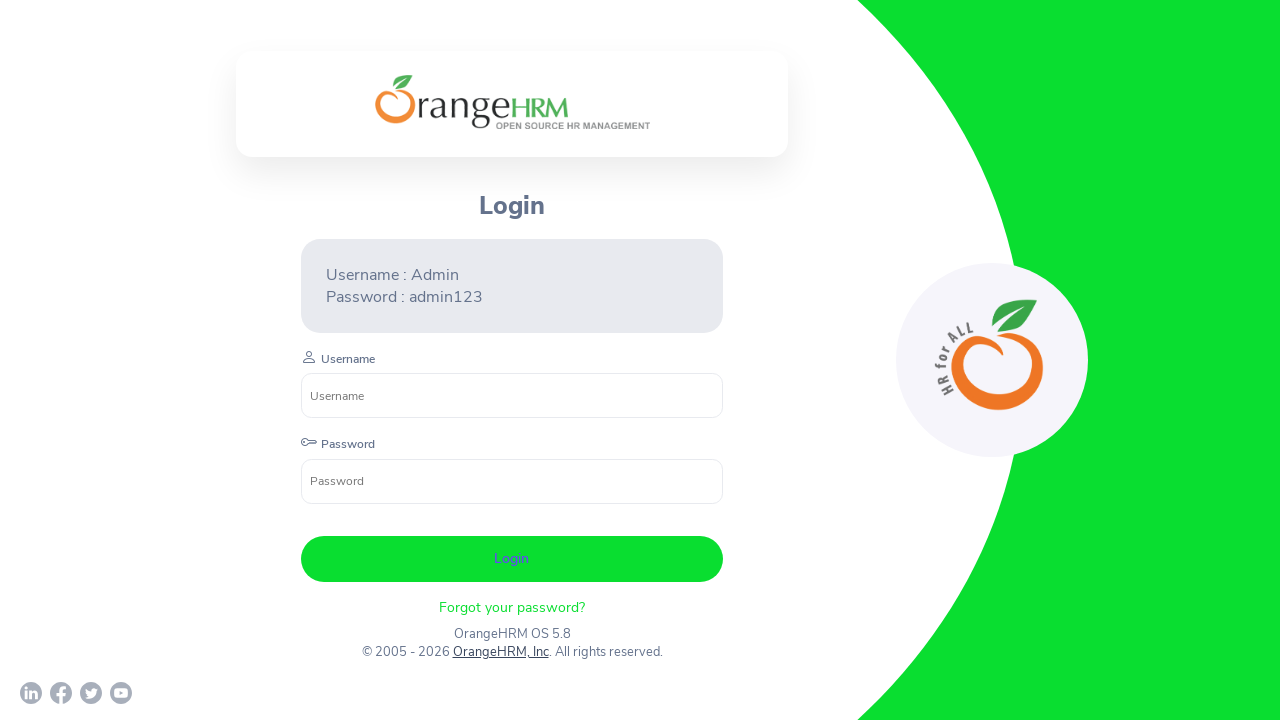